Tests login error validation by clearing username and password fields, clicking submit, and verifying the error message "Username is required" is displayed

Starting URL: https://www.saucedemo.com/

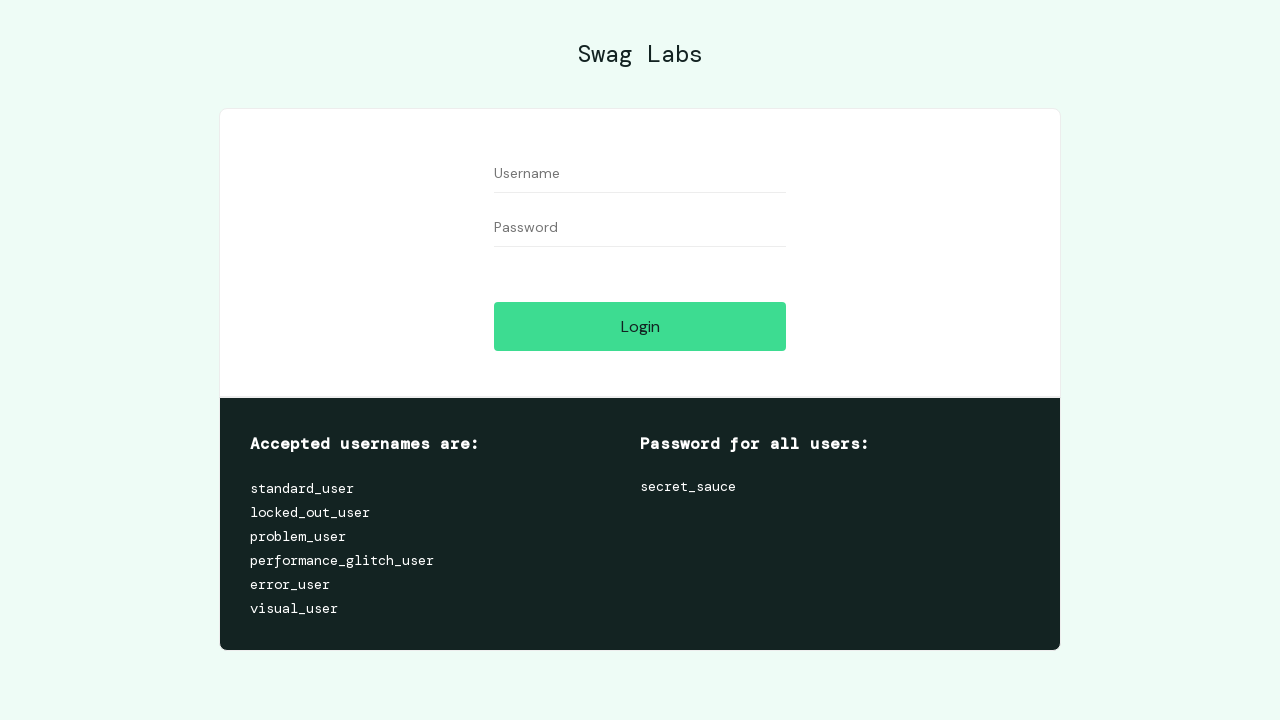

Navigated to Sauce Demo login page
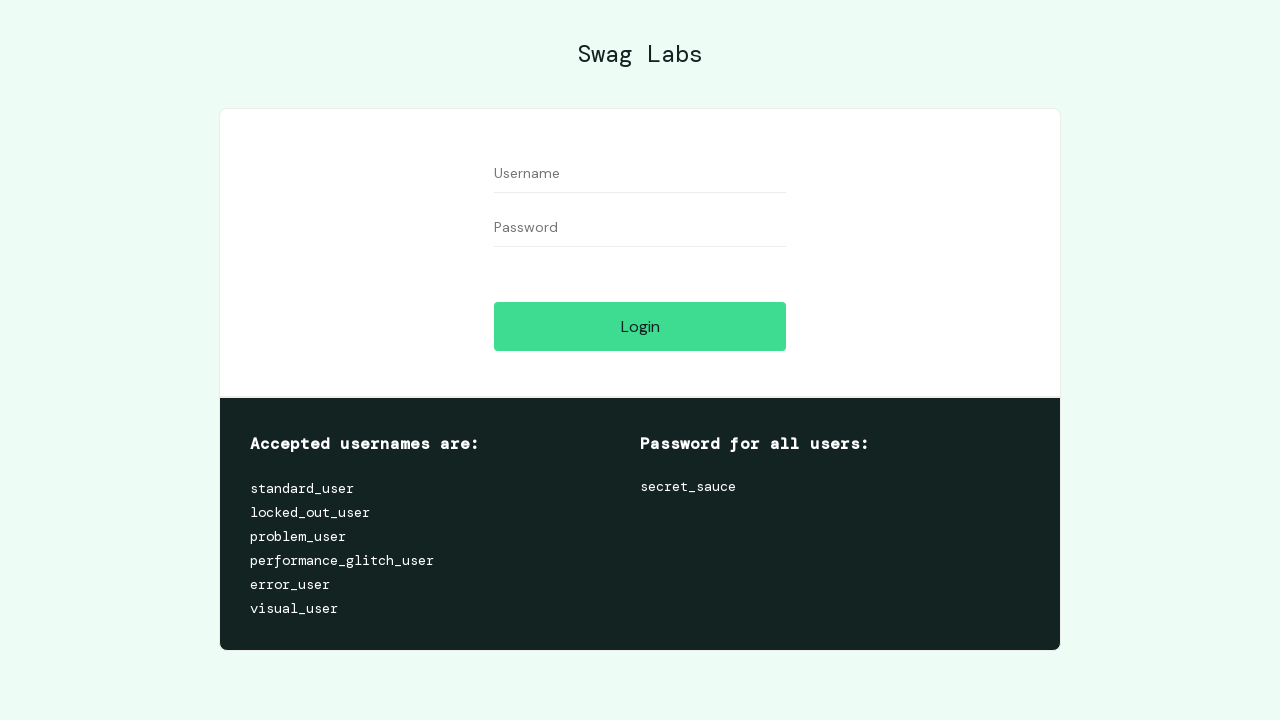

Cleared username field on #user-name
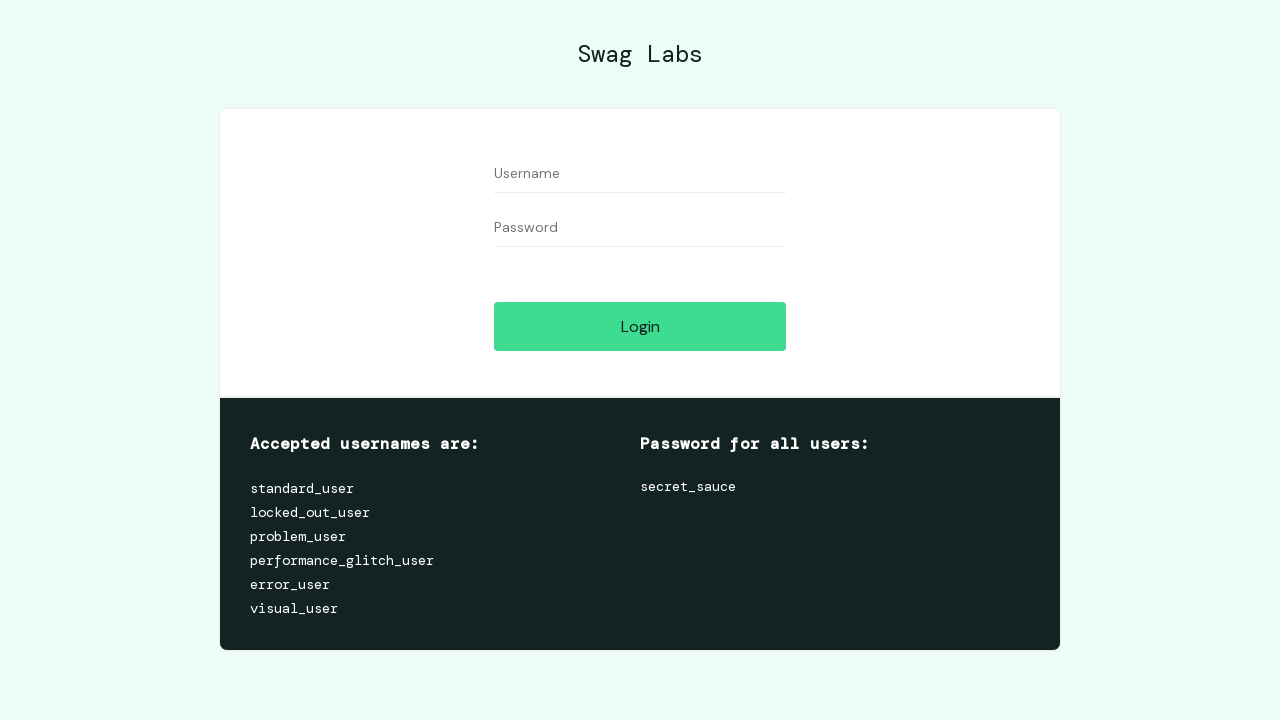

Cleared password field on input[name='password']
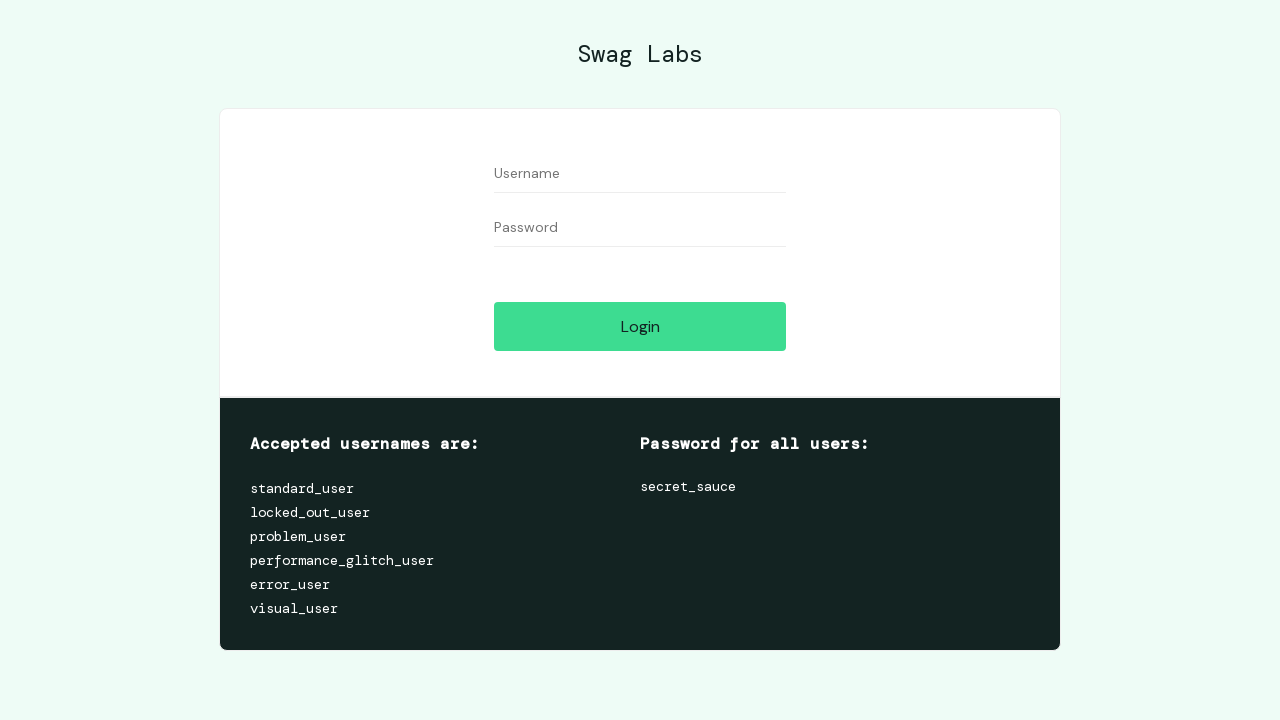

Clicked submit button at (640, 326) on .submit-button.btn_action
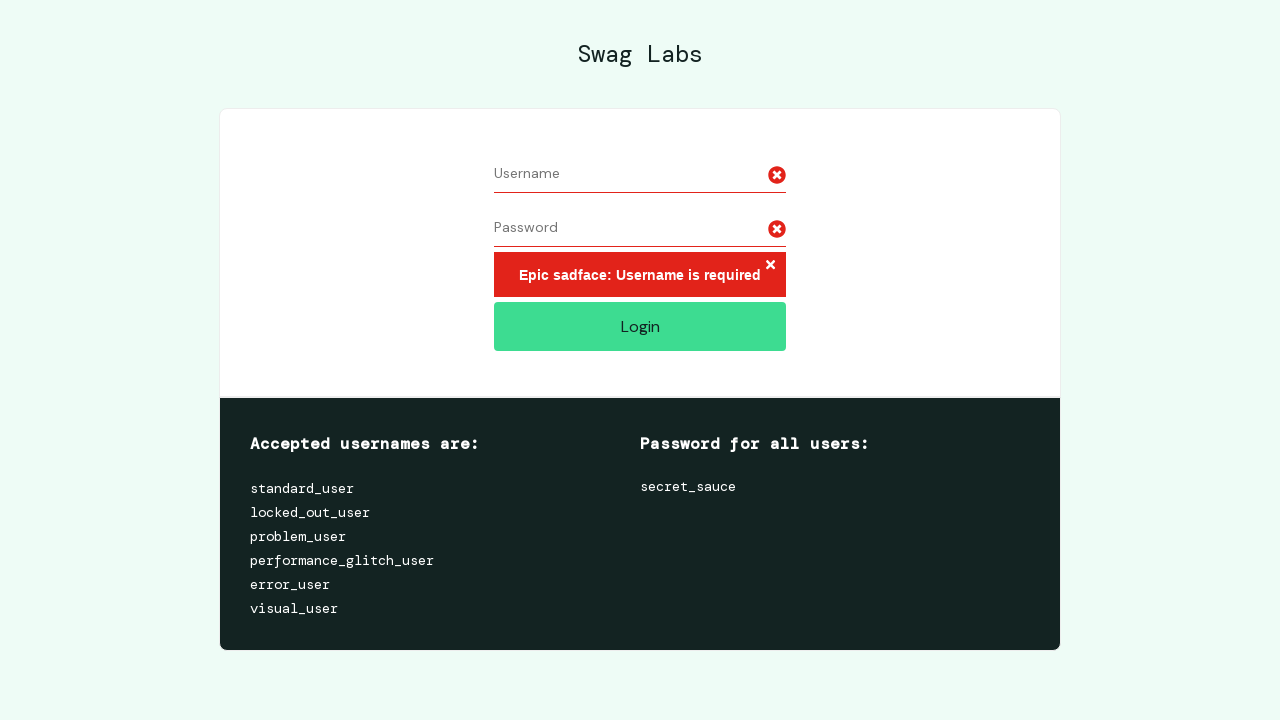

Error message element loaded
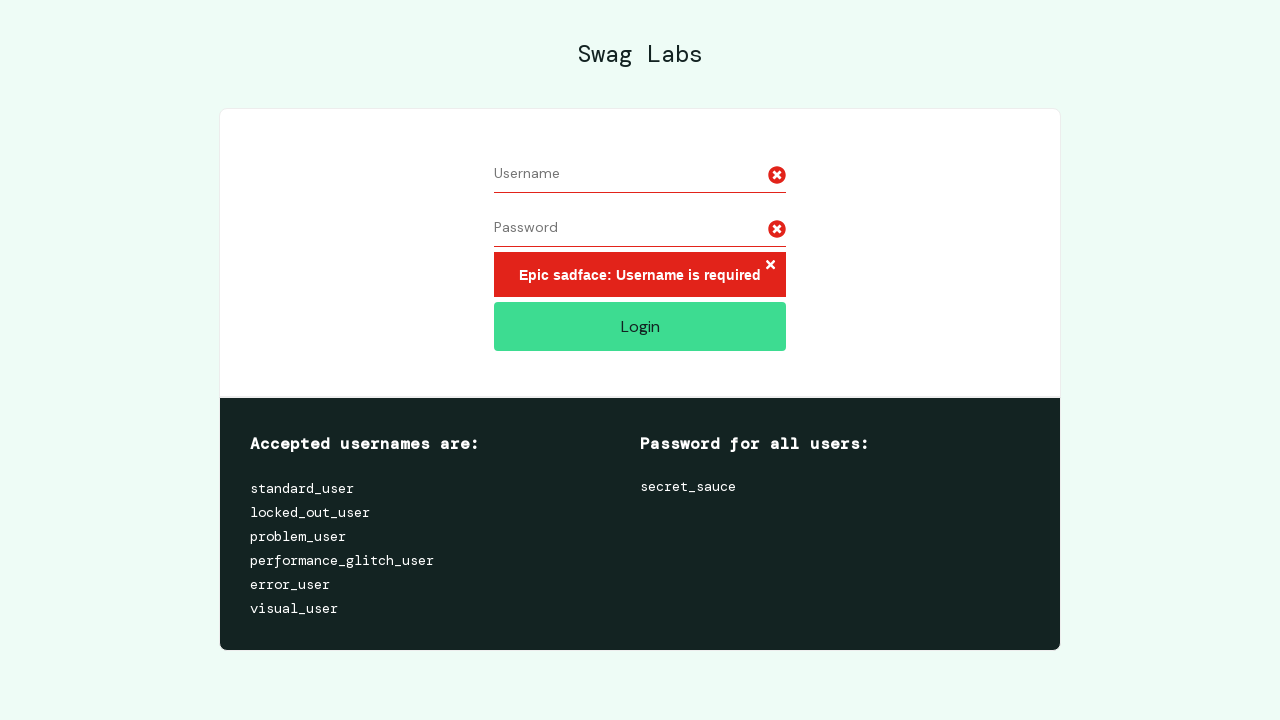

Verified error message is visible
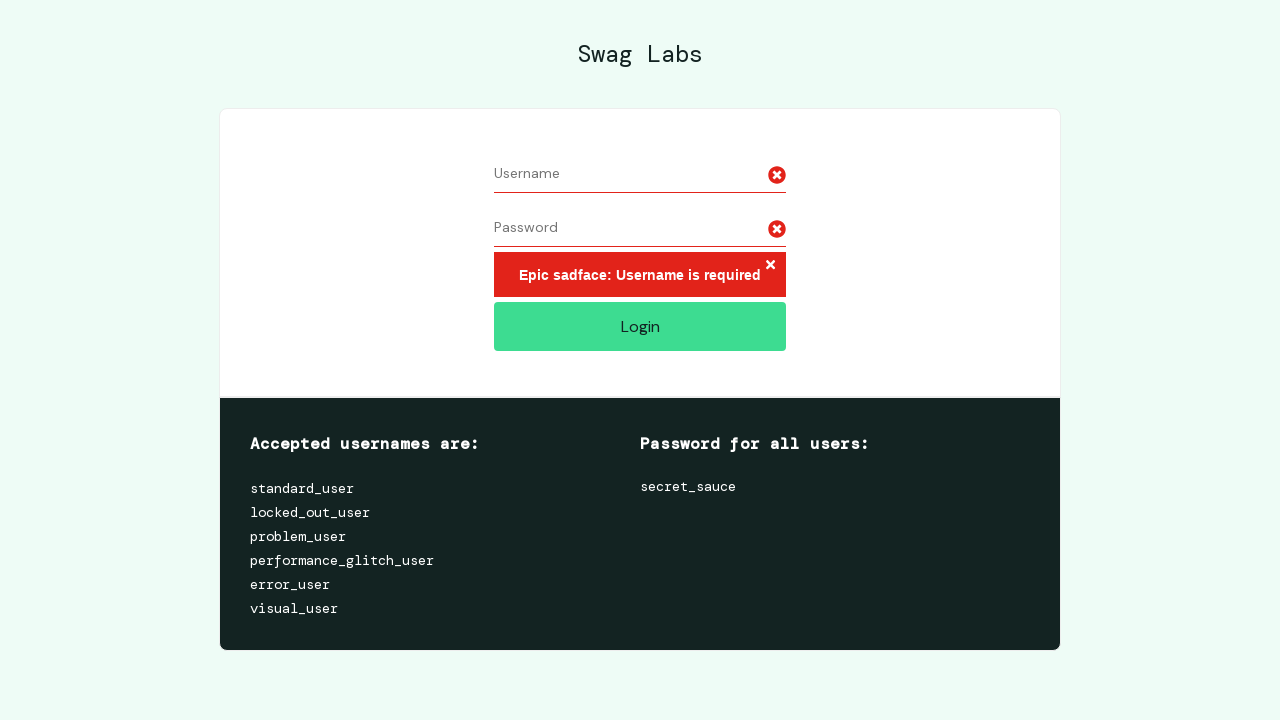

Verified error message displays 'Epic sadface: Username is required'
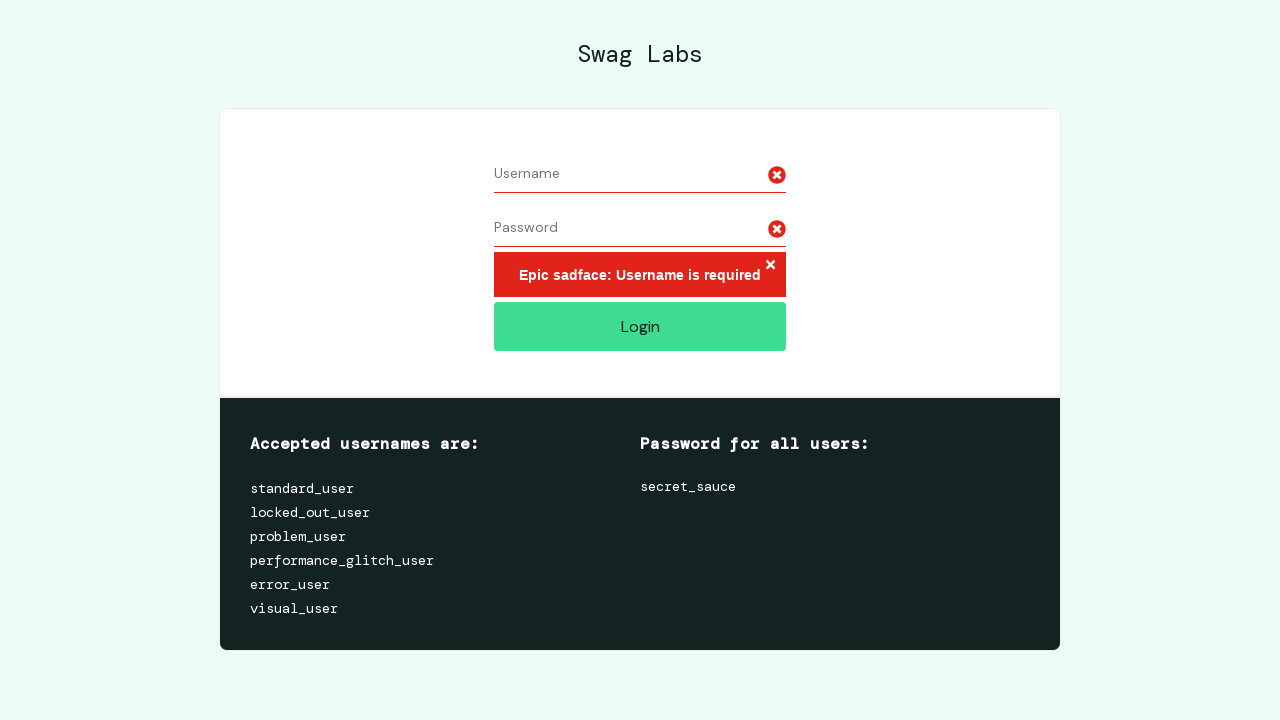

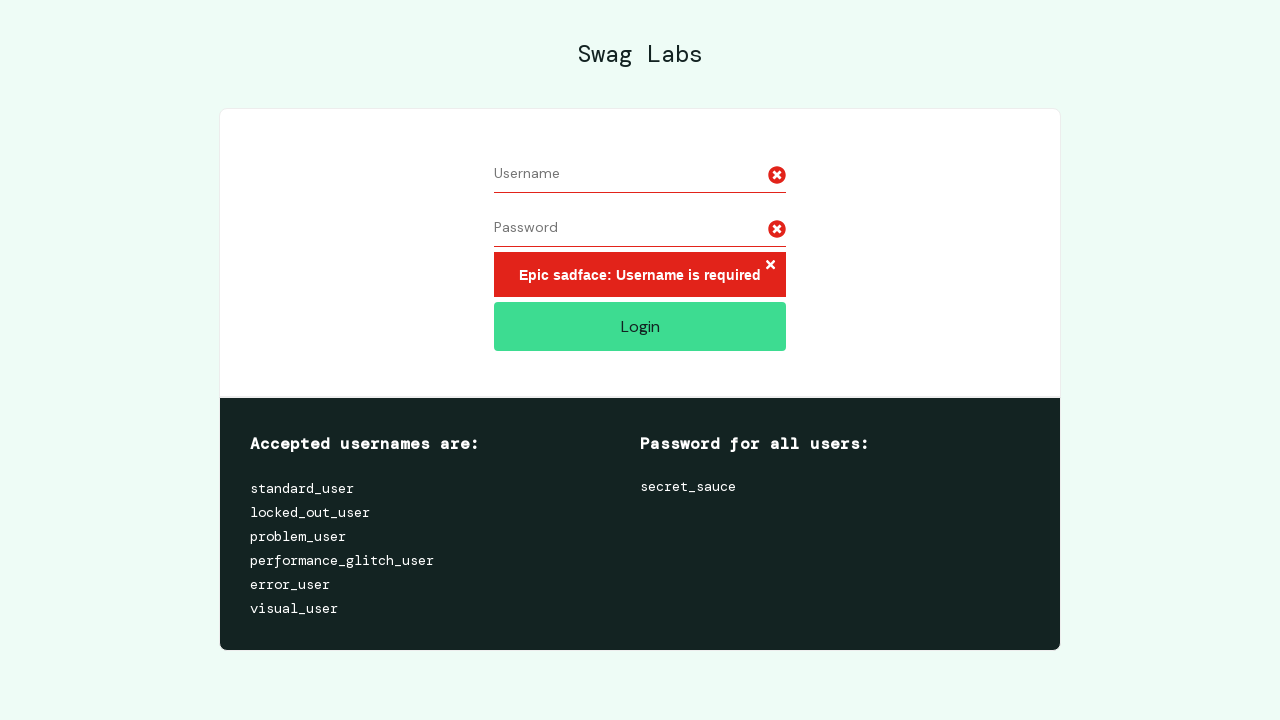